Tests opting out of A/B tests by forging an opt-out cookie on the target page, then refreshing to verify the page displays "No A/B Test" heading.

Starting URL: http://the-internet.herokuapp.com/abtest

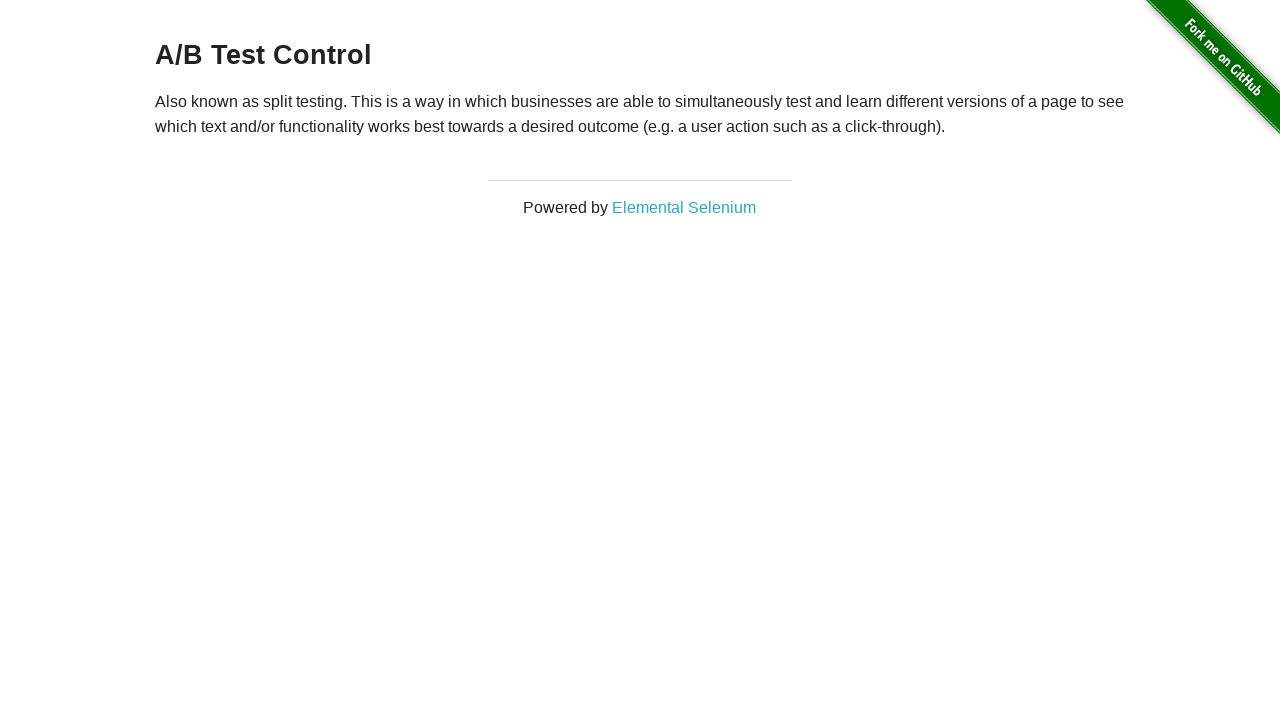

Retrieved initial heading text from page
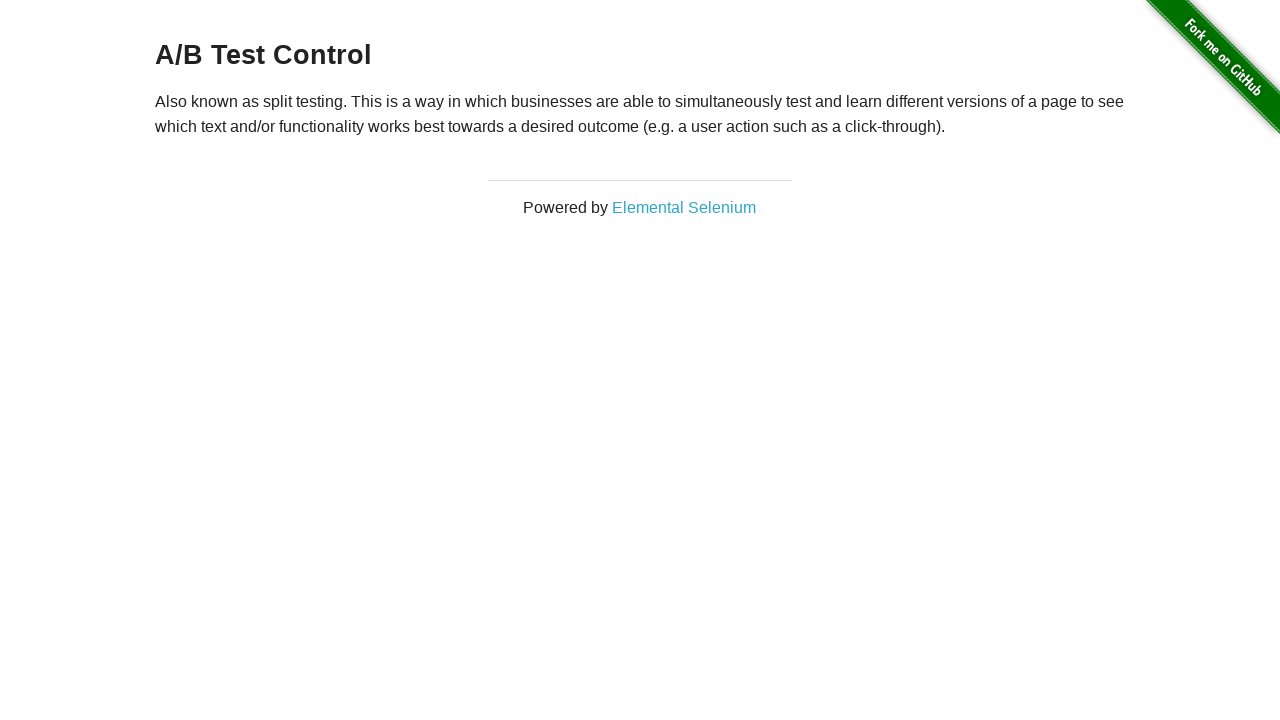

Verified initial heading is one of the A/B test variations
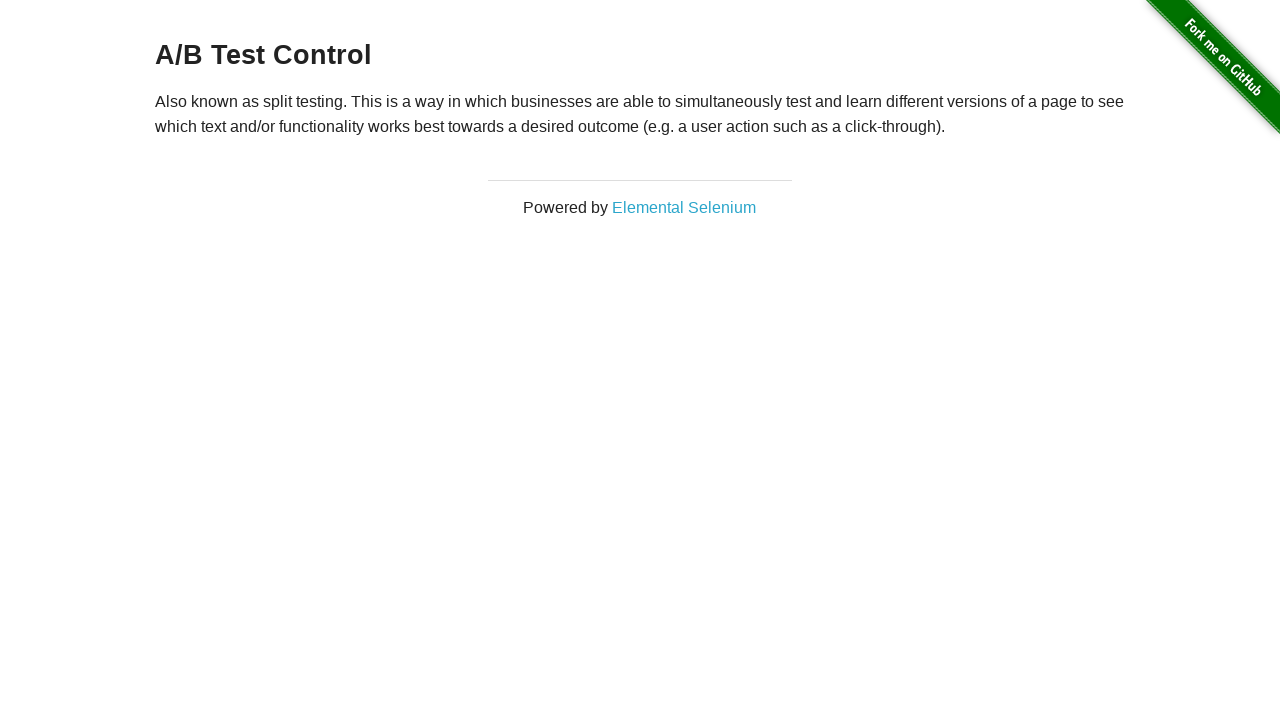

Added optimizelyOptOut cookie to opt out of A/B tests
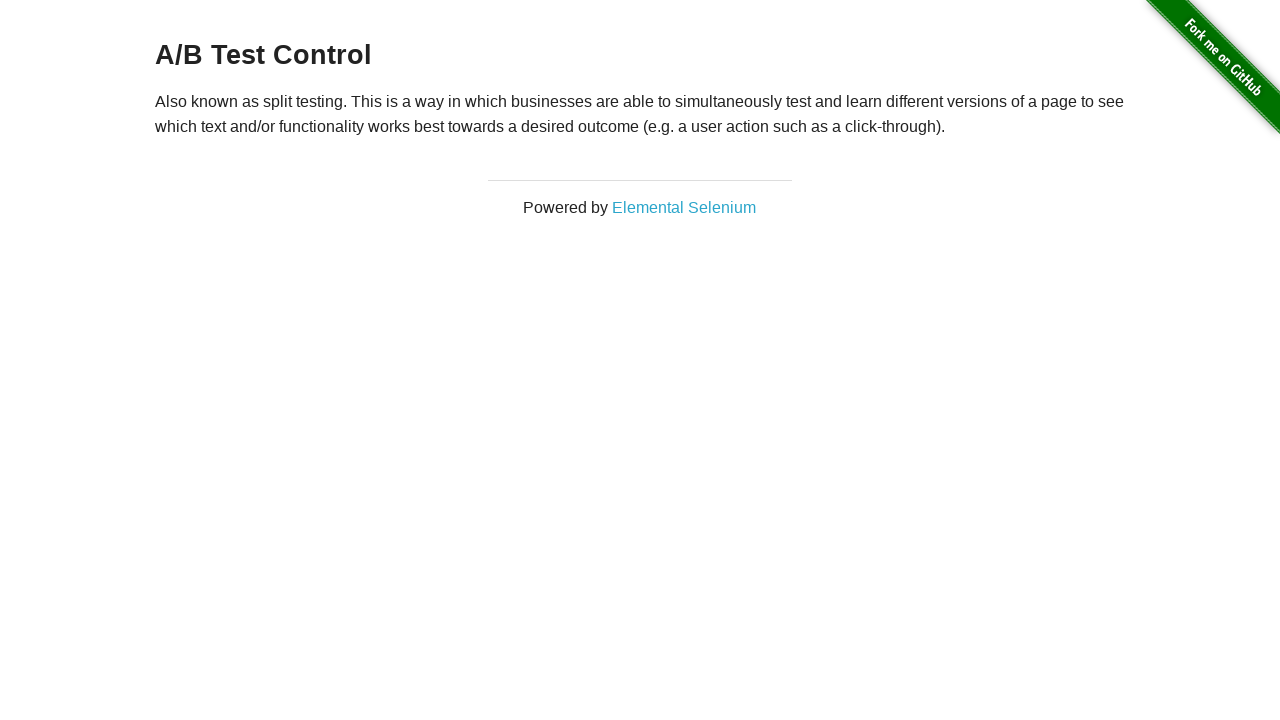

Reloaded page after adding opt-out cookie
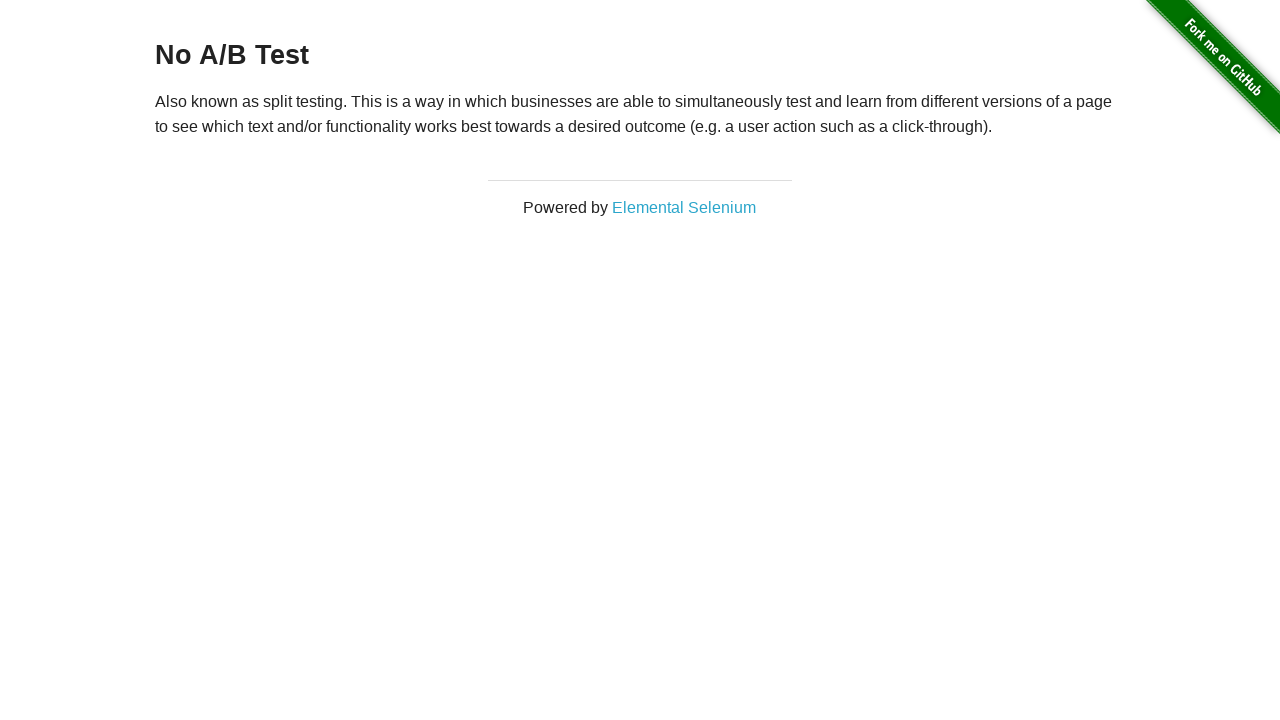

Retrieved heading text after page reload
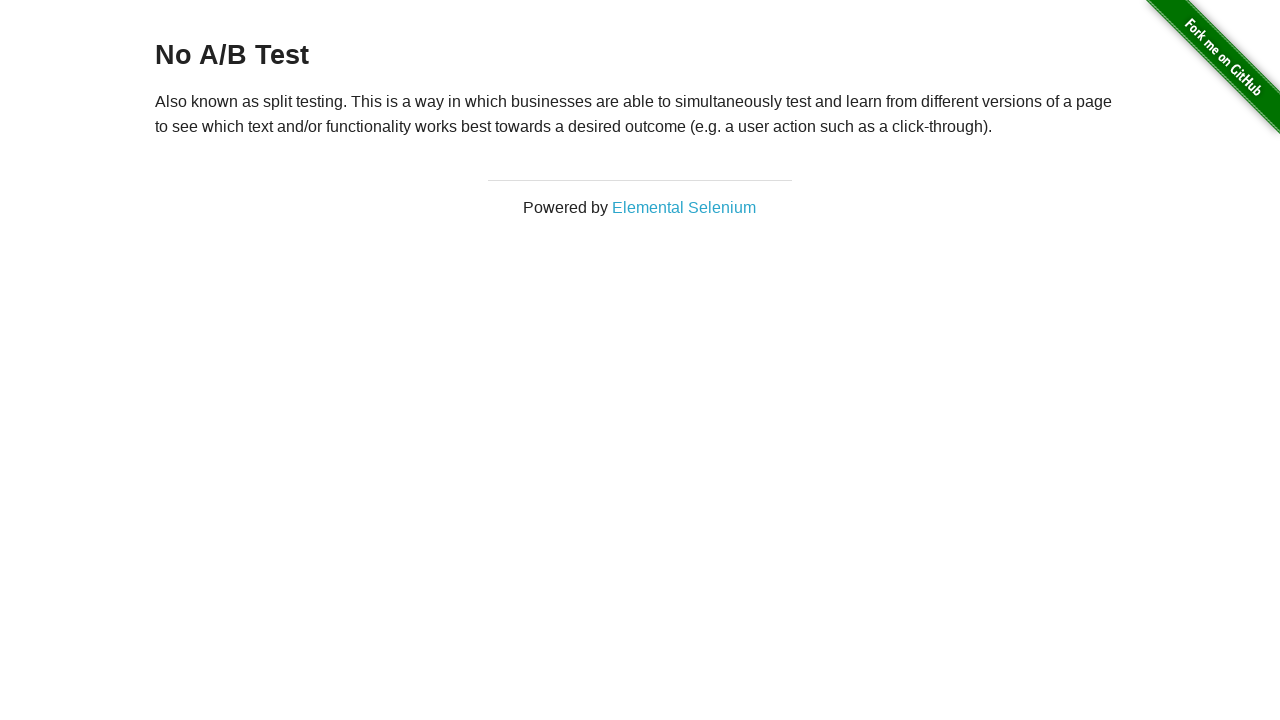

Verified heading displays 'No A/B Test' confirming opt-out was successful
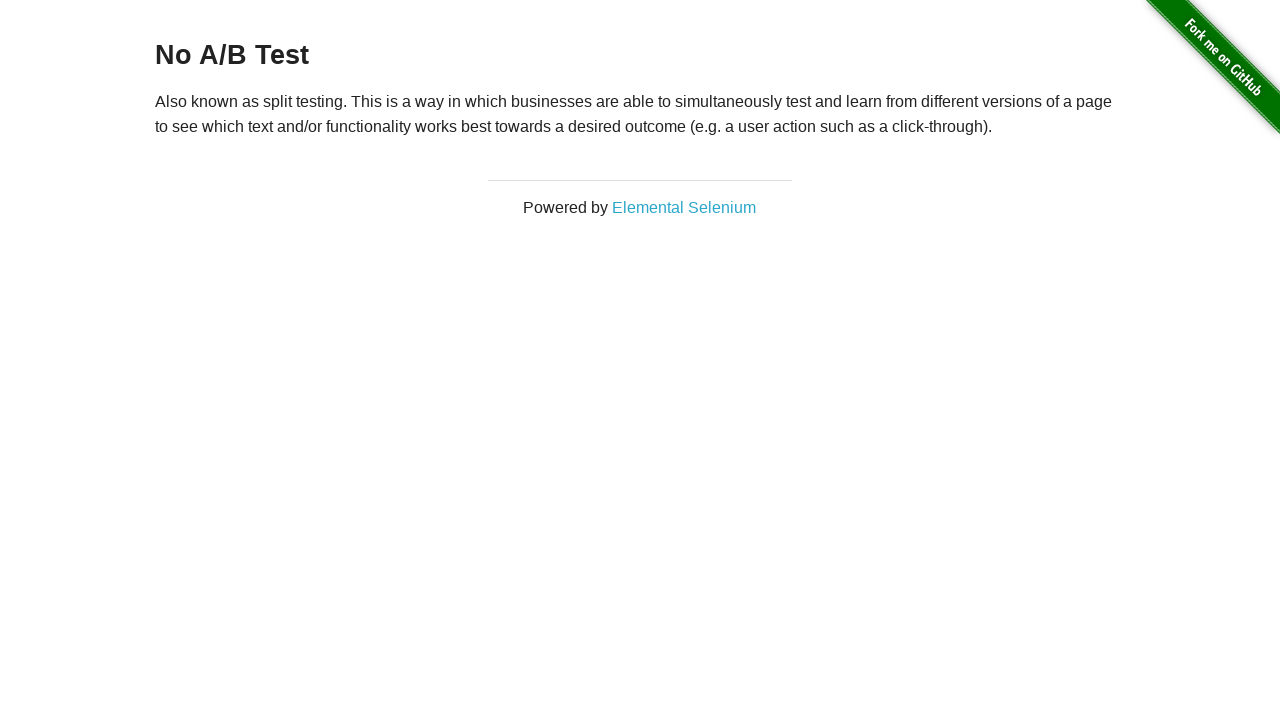

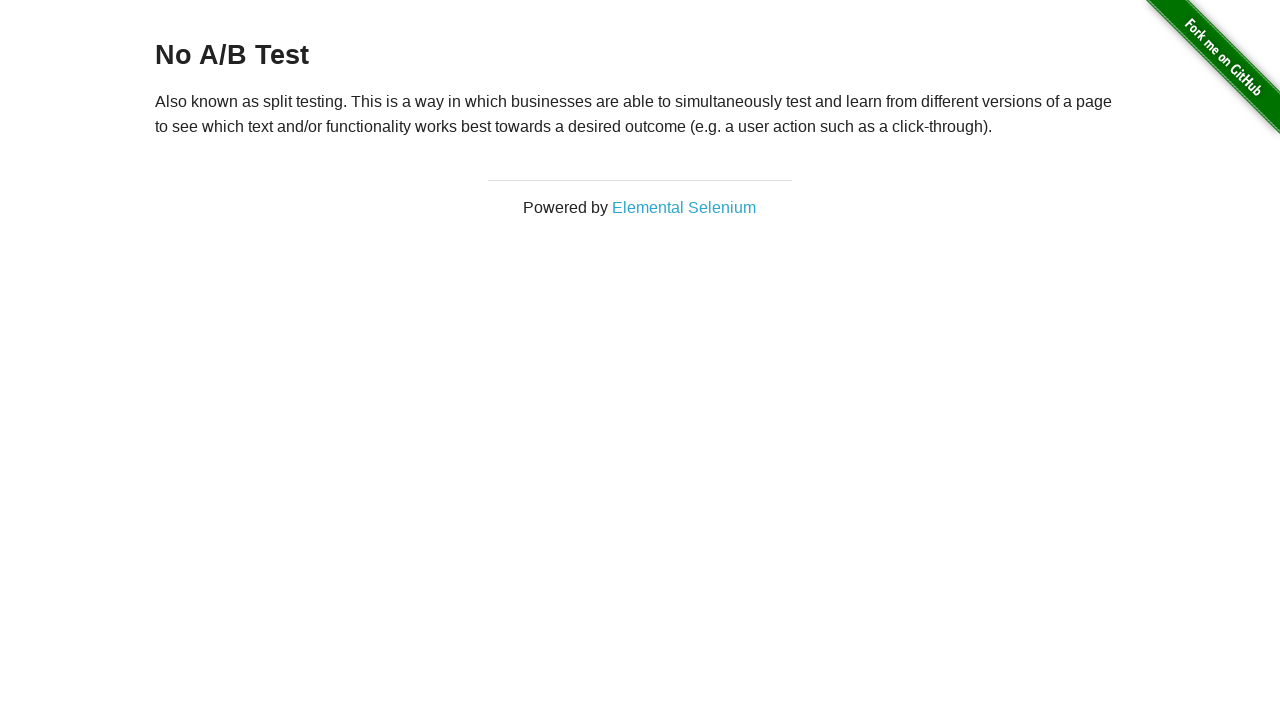